Tests drag and drop mouse actions on the jQuery UI droppable demo page by dragging an element from one location and dropping it onto a target area within an iframe.

Starting URL: https://jqueryui.com/droppable/

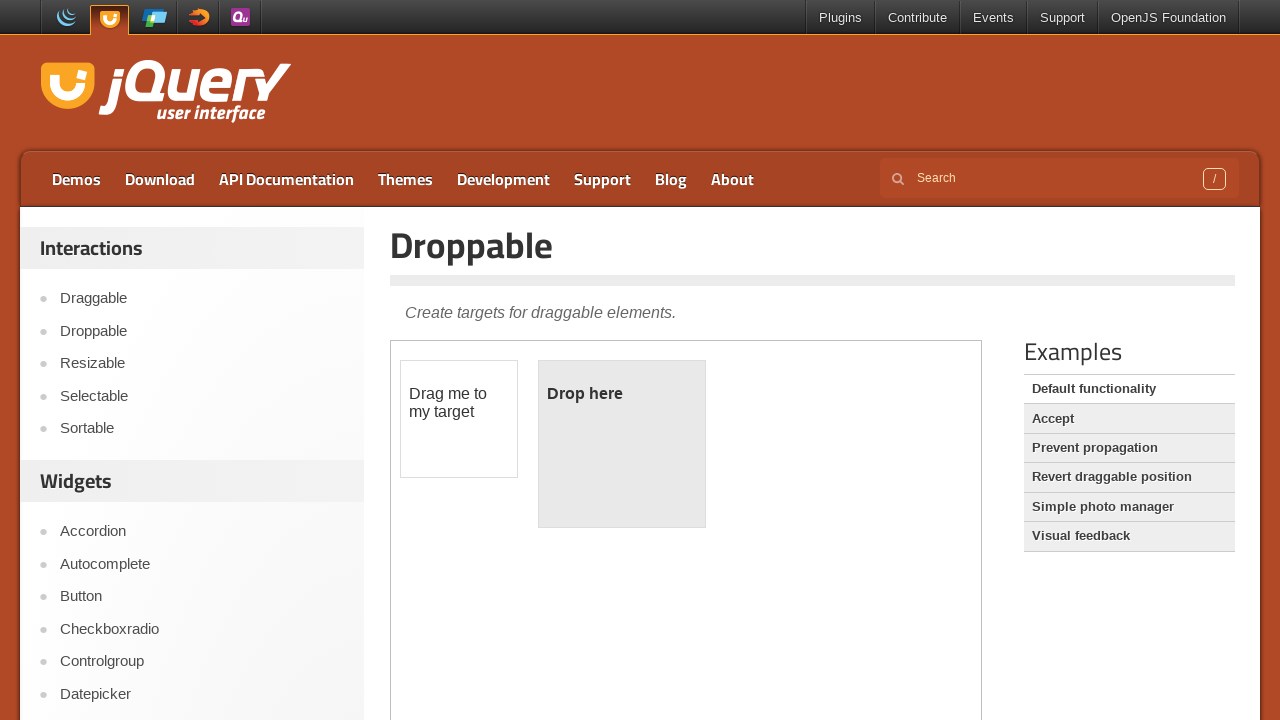

Located the demo iframe containing drag and drop elements
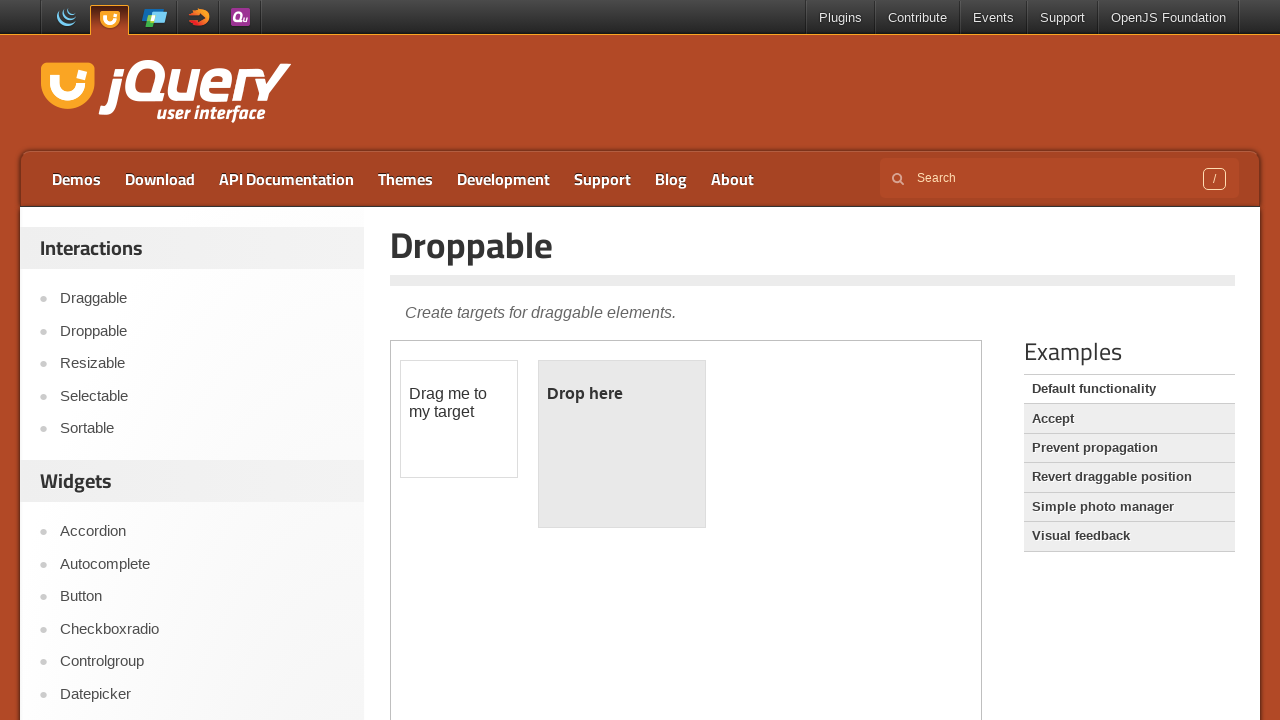

Dragged draggable element (#draggable) and dropped it onto droppable target (#droppable) at (622, 444)
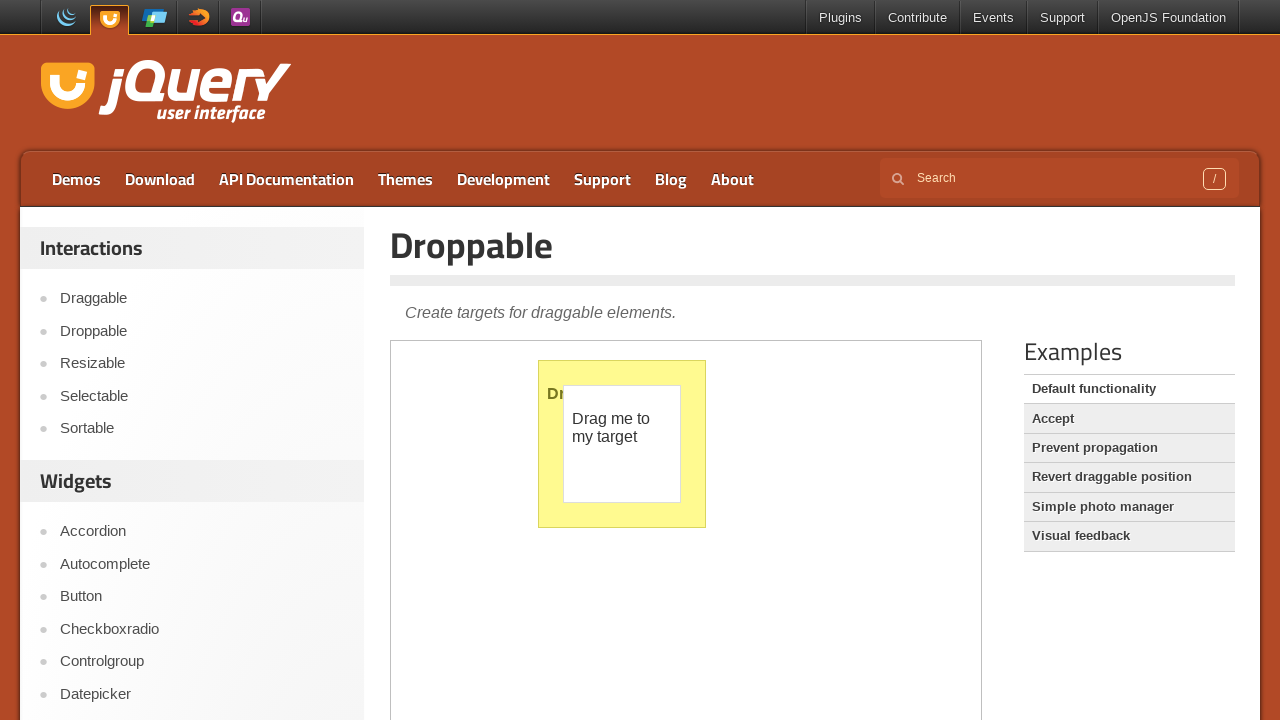

Waited 1 second for drag and drop animation to complete
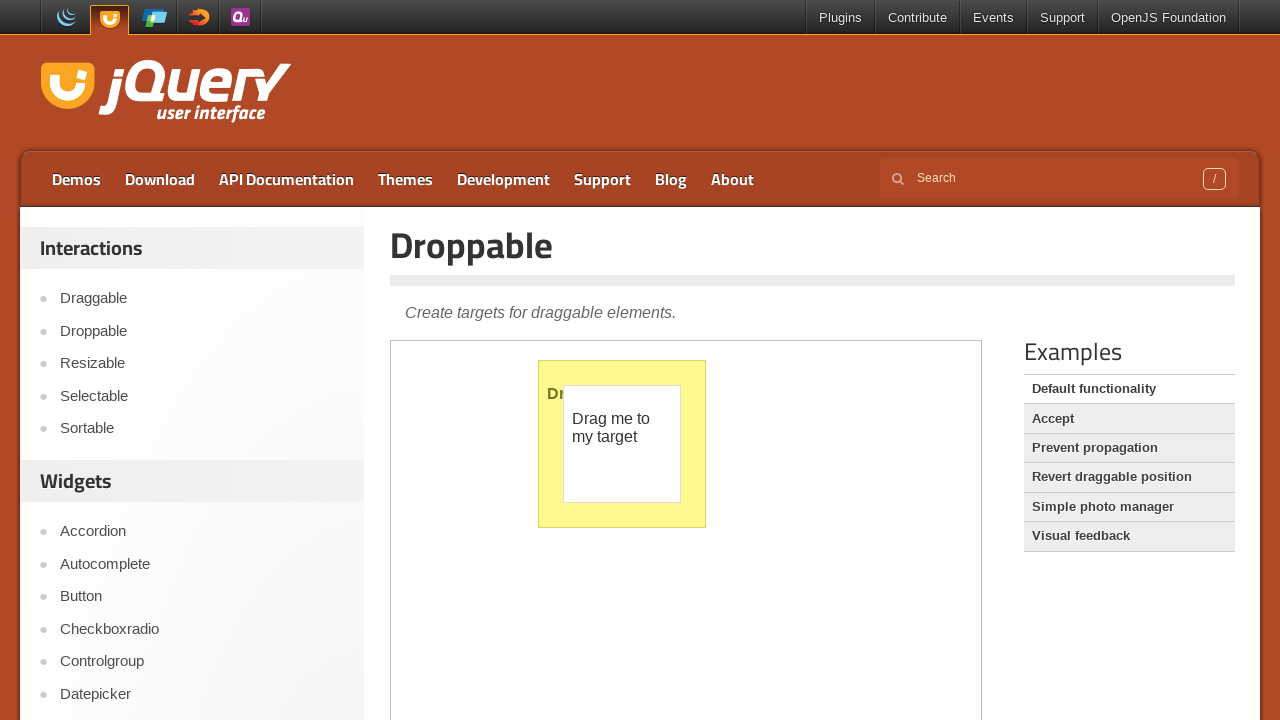

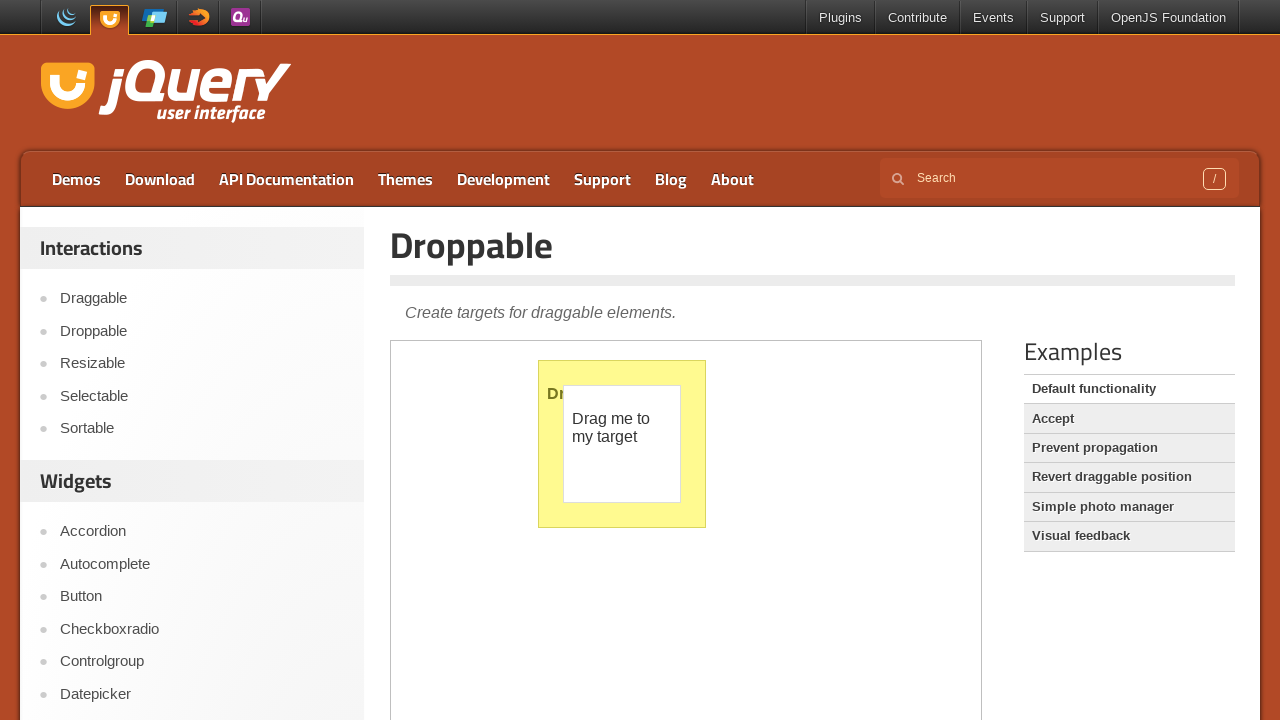